Tests the hidden layers functionality on UI Testing Playground by clicking on the Hidden Layers link, then clicking the green button followed by the blue button to verify layer behavior.

Starting URL: http://uitestingplayground.com/

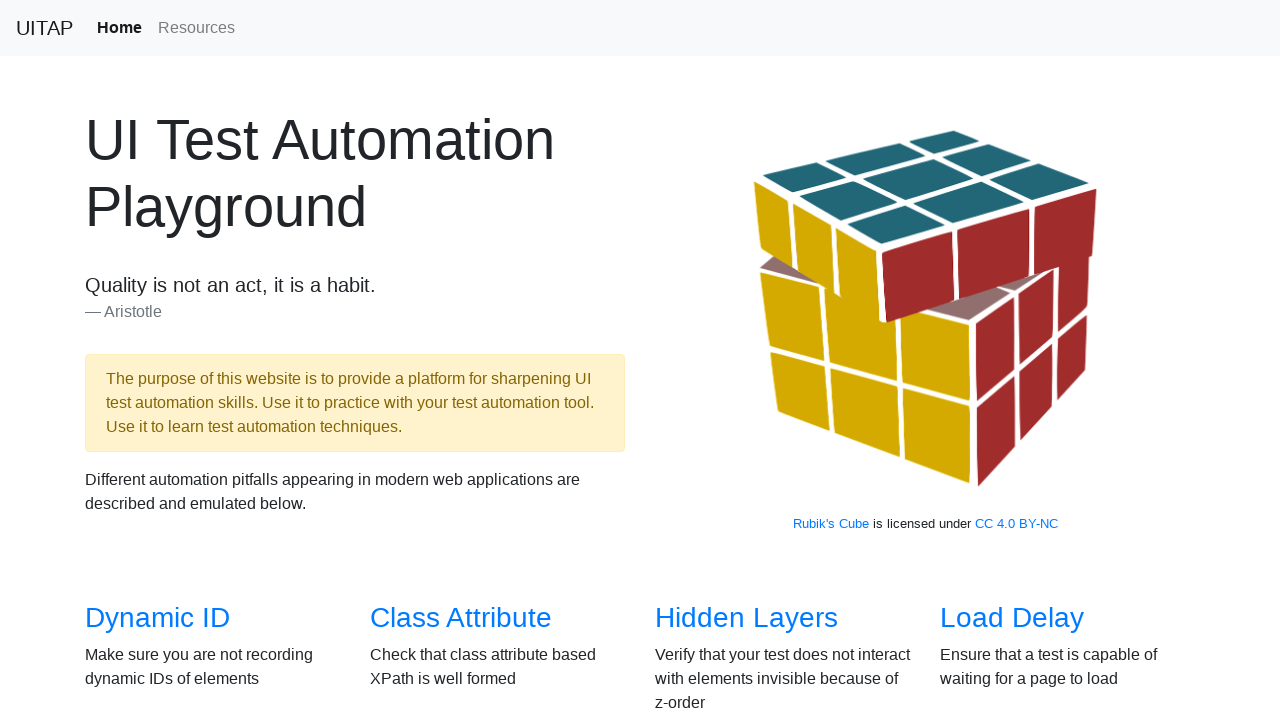

Clicked on Hidden Layers link at (746, 618) on text=Hidden Layers
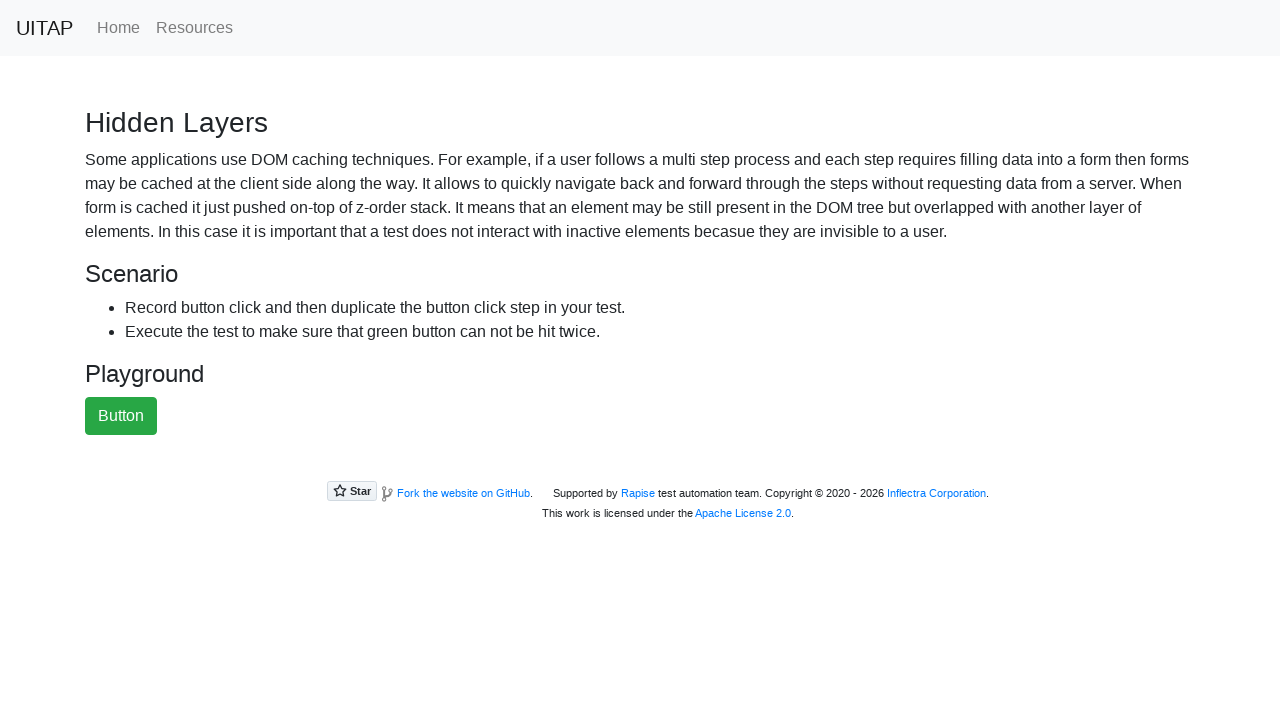

Clicked on the green button at (121, 416) on #greenButton
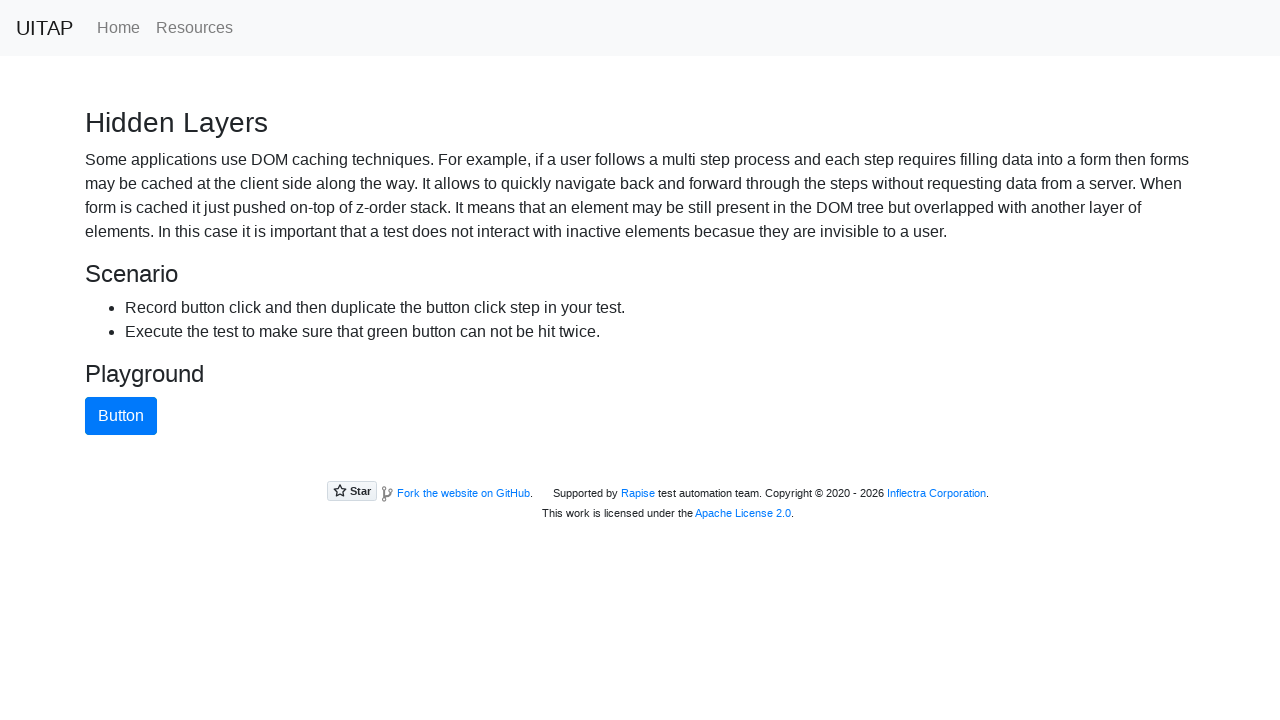

Clicked on the blue button at (121, 416) on #blueButton
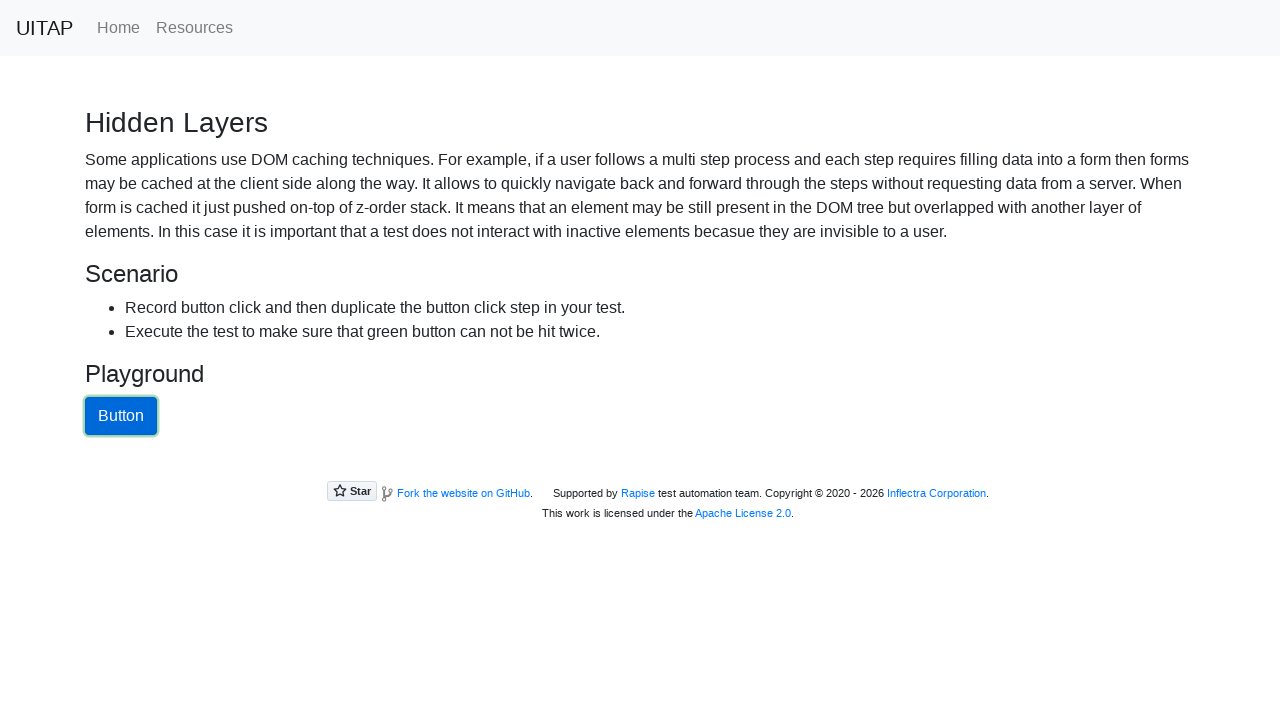

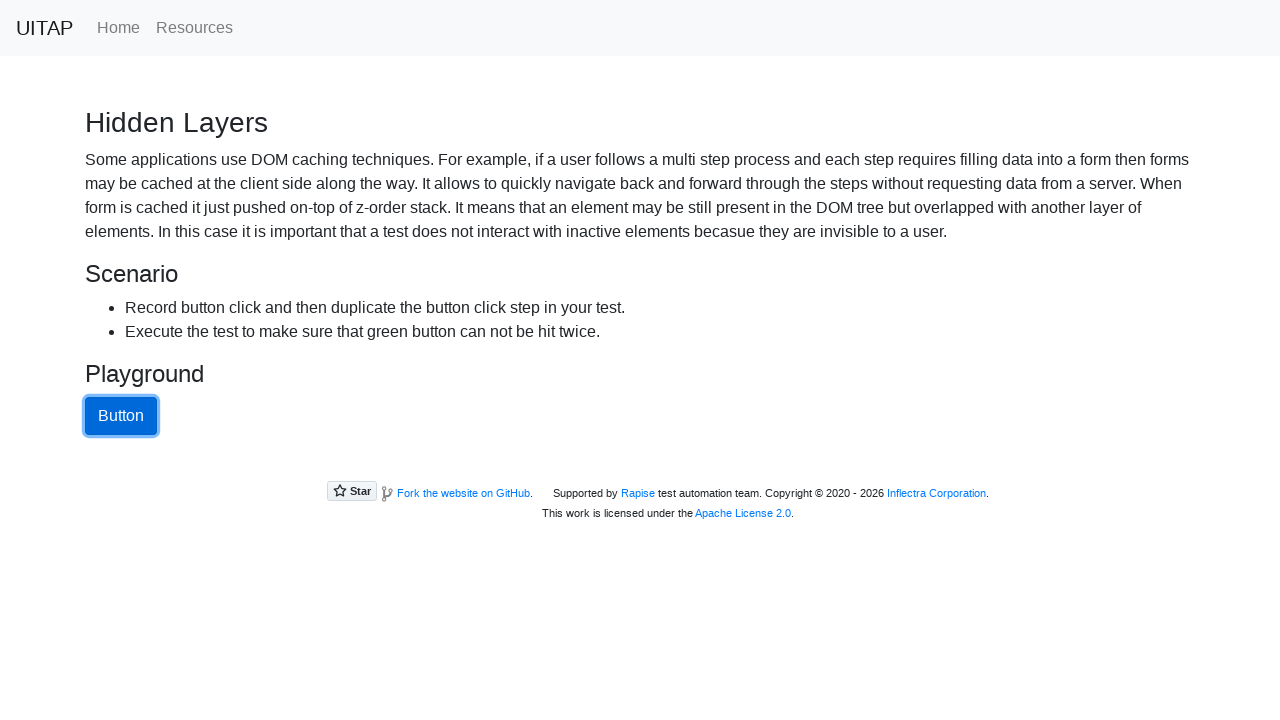